Fills out a dummy ticket form for visa application, including selecting a product option, entering traveler name and date of birth, selecting gender, and choosing a reason from a dropdown.

Starting URL: https://www.dummyticket.com/dummy-ticket-for-visa-application/

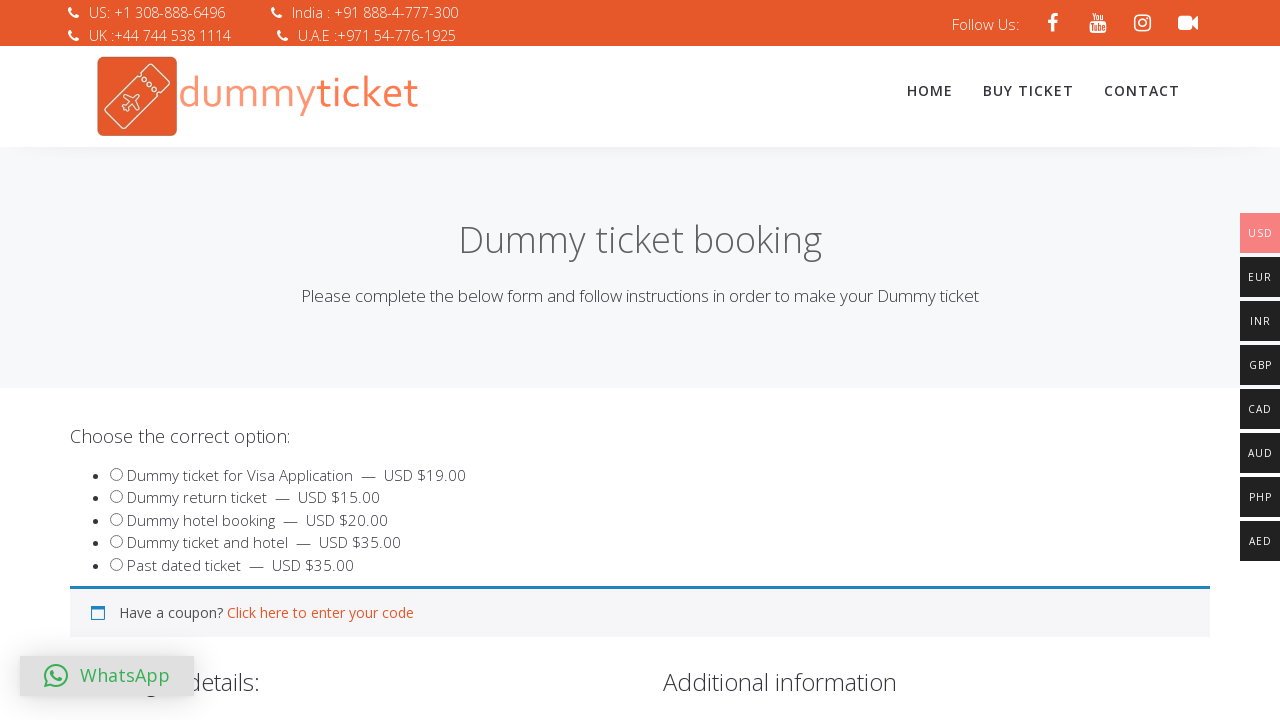

Selected product option for dummy ticket at (116, 542) on input#product_3186
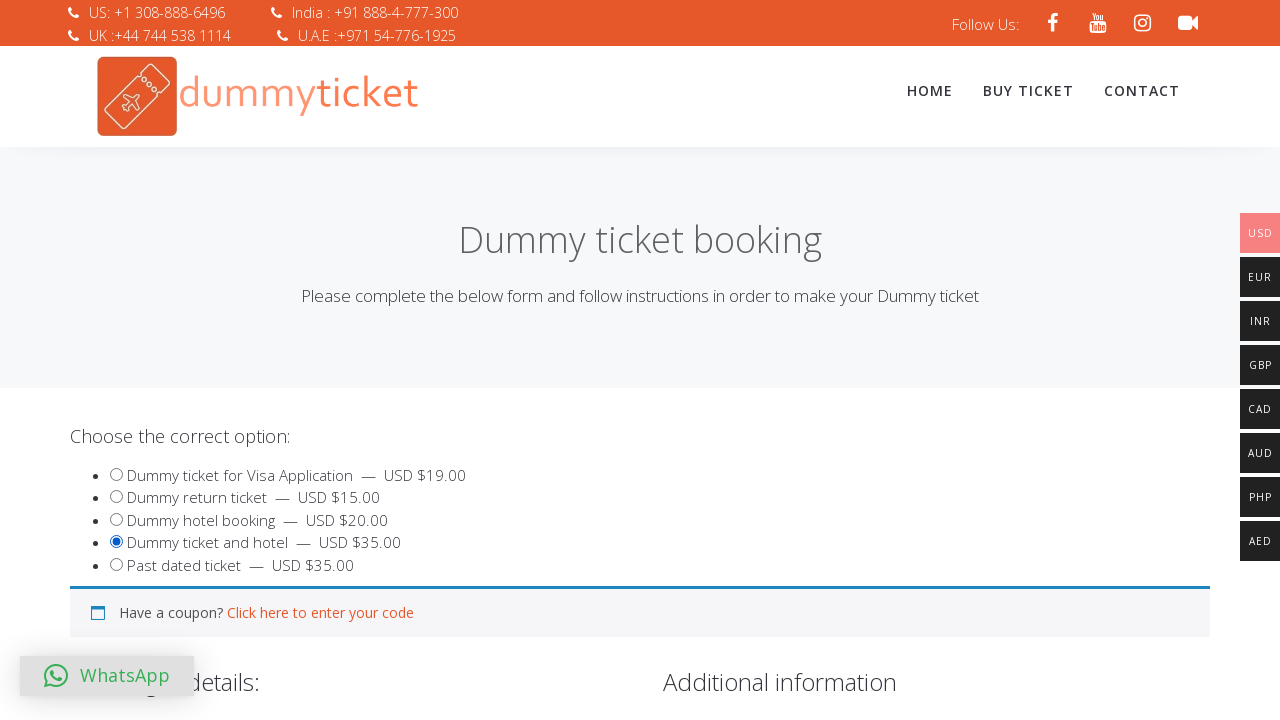

Filled traveler first name as 'Marcus' on input#travname
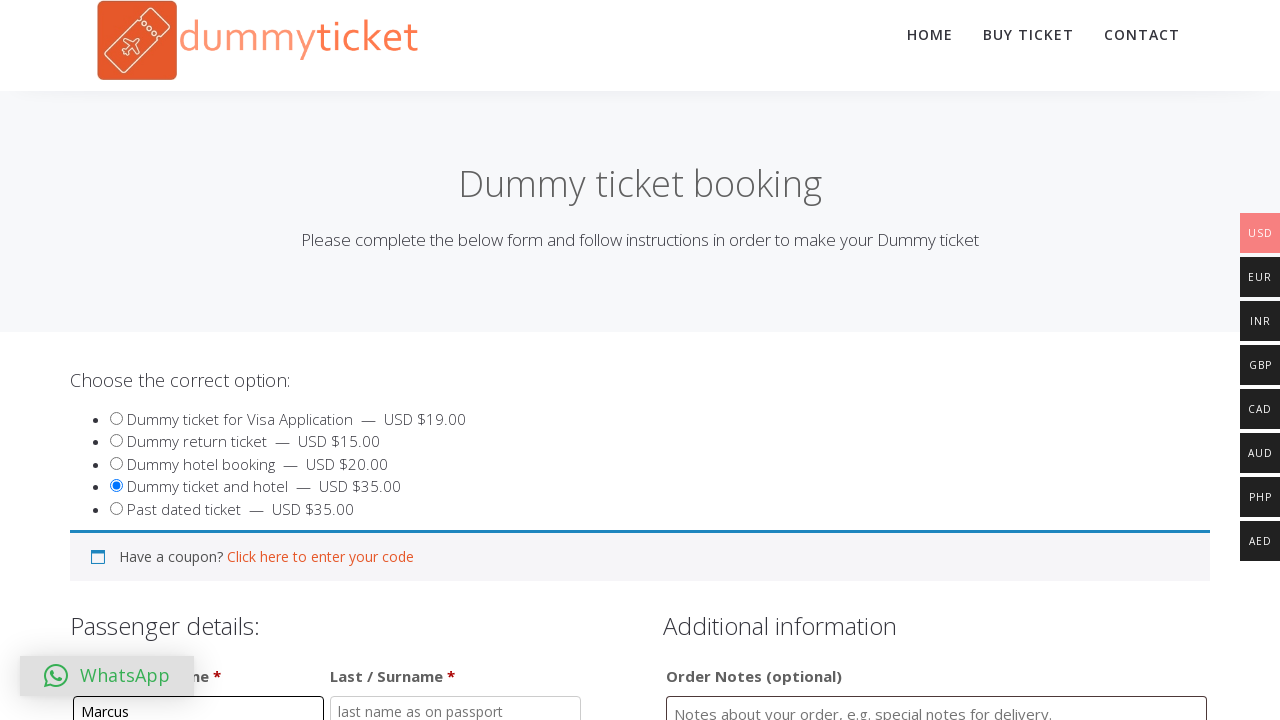

Filled traveler last name as 'Chen' on input#travlastname
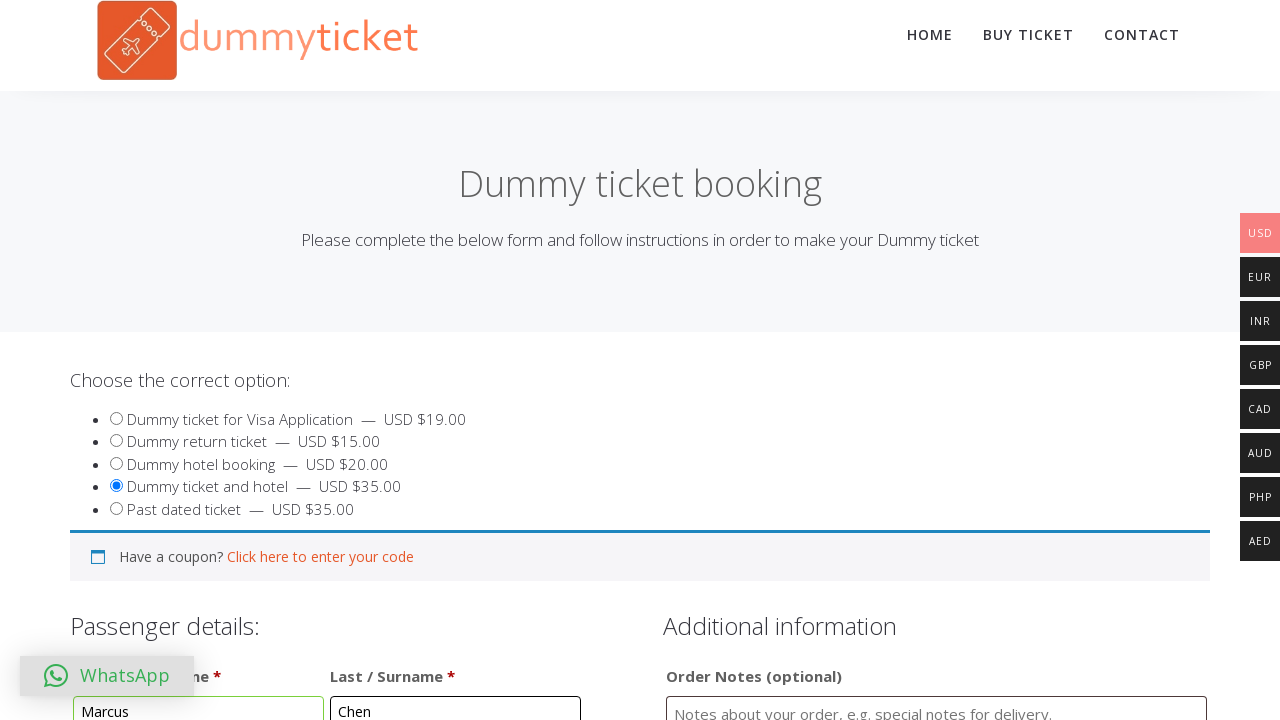

Clicked on date of birth field to open date picker at (344, 360) on input#dob
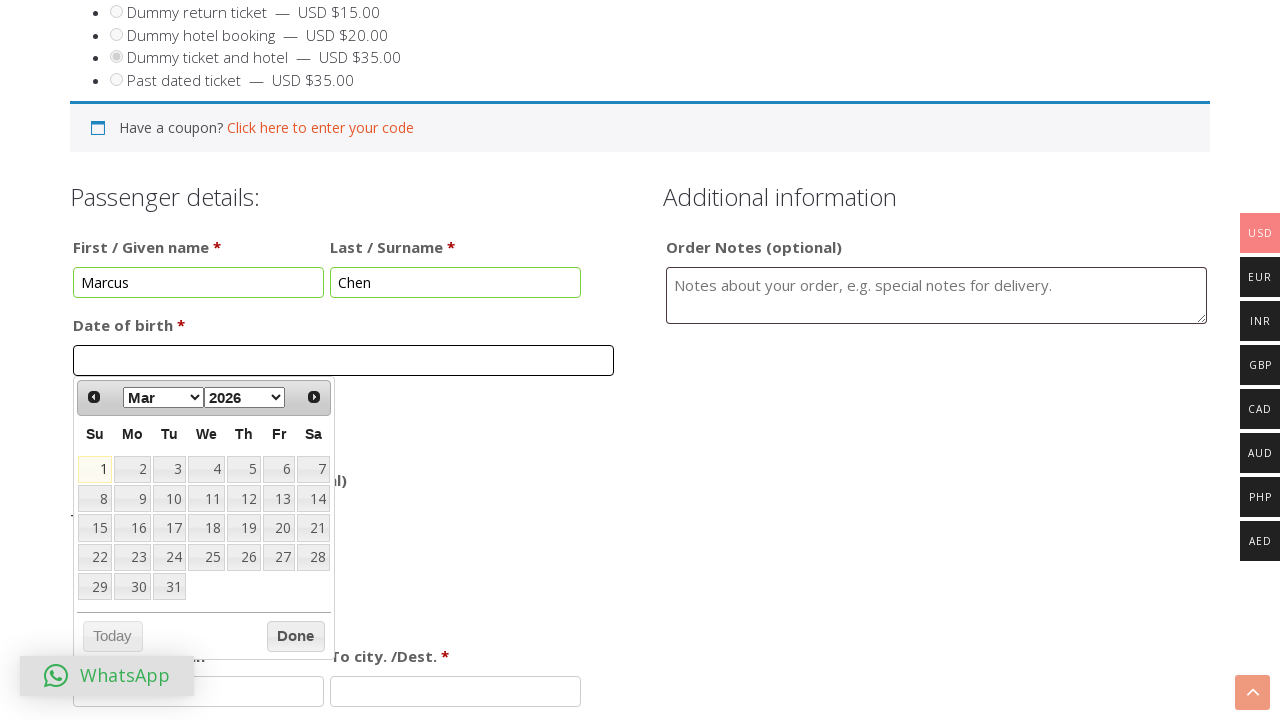

Selected April as birth month on select[aria-label='Select month']
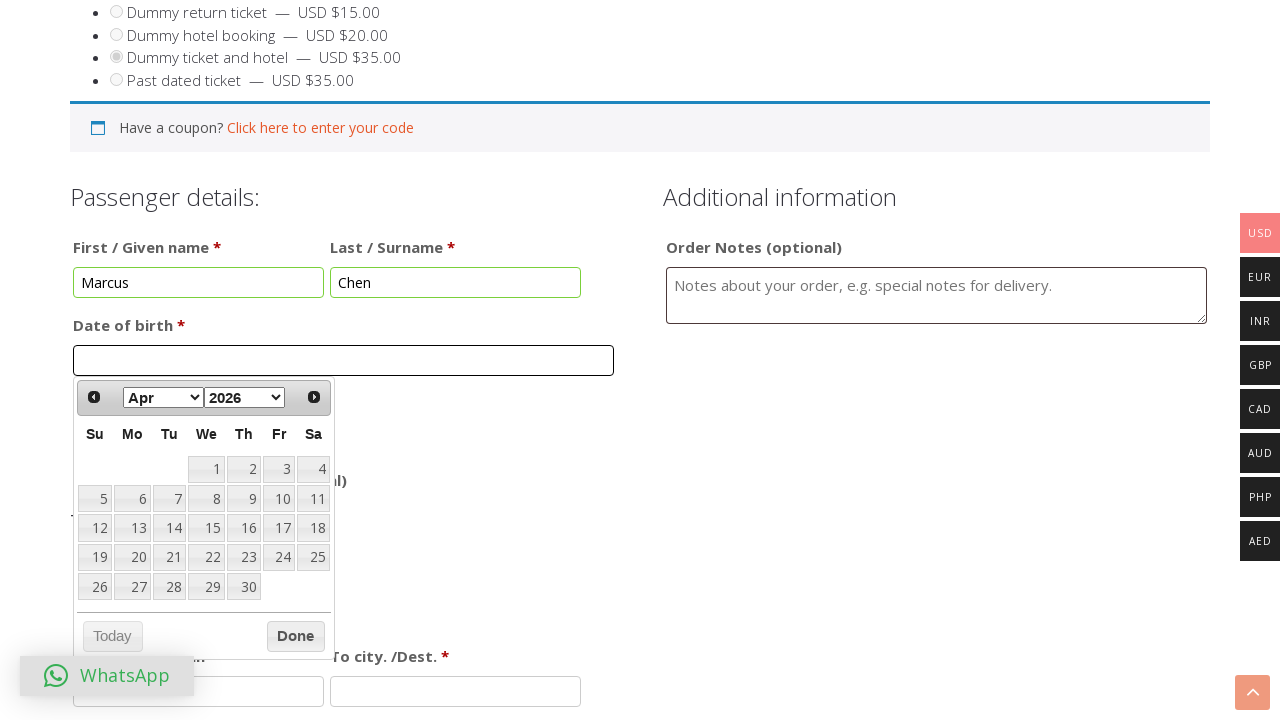

Selected 1998 as birth year on select[aria-label='Select year']
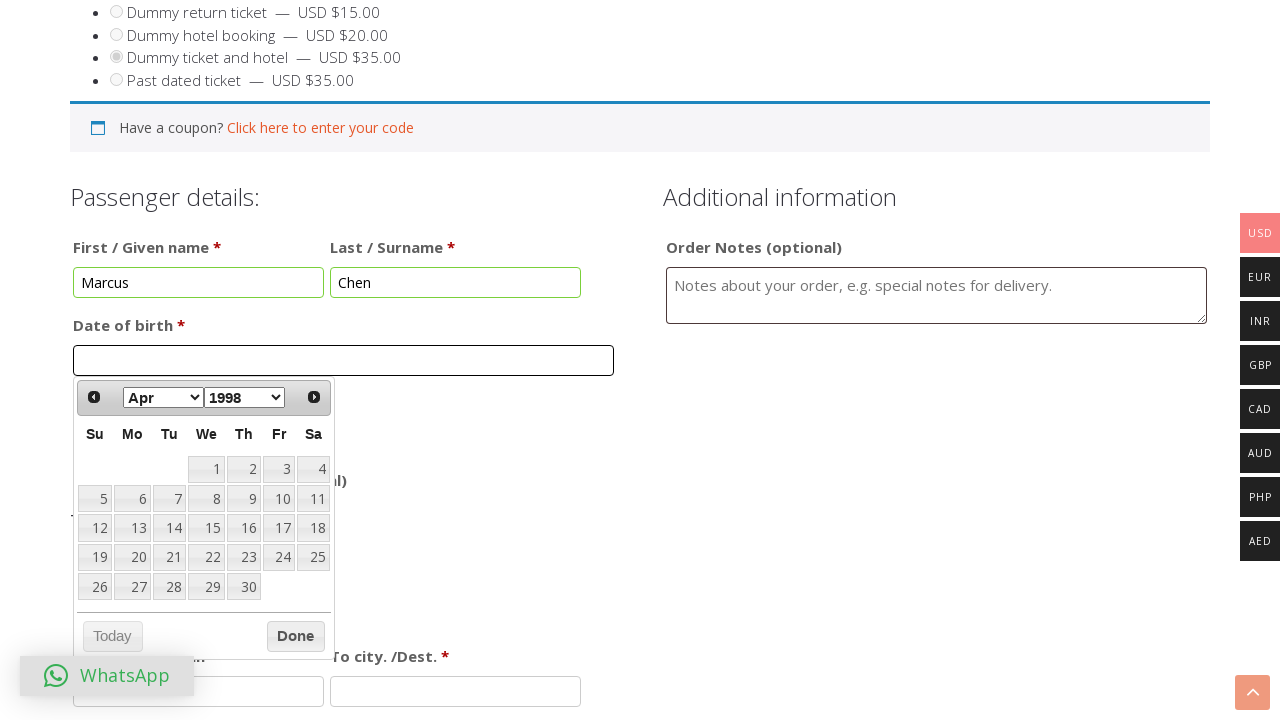

Date picker calendar loaded
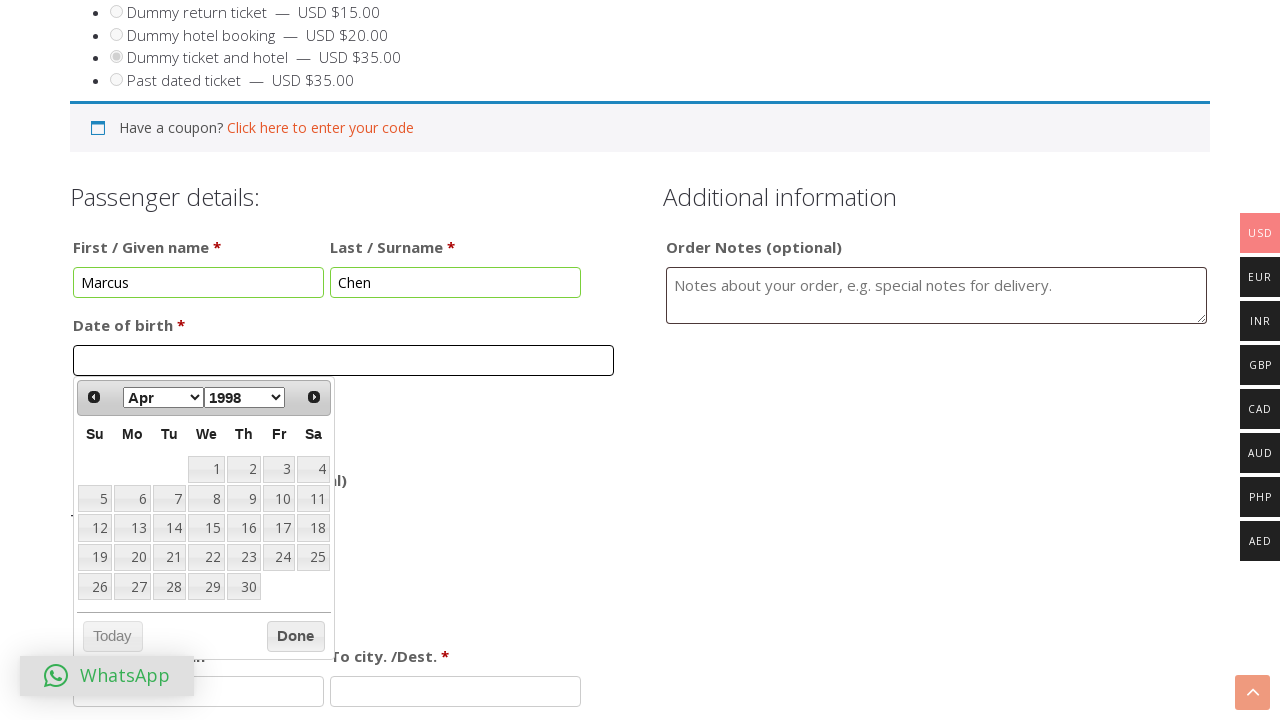

Selected date 25 from calendar for birth date April 25, 1998 at (313, 557) on table.ui-datepicker-calendar tbody tr td a:has-text('25')
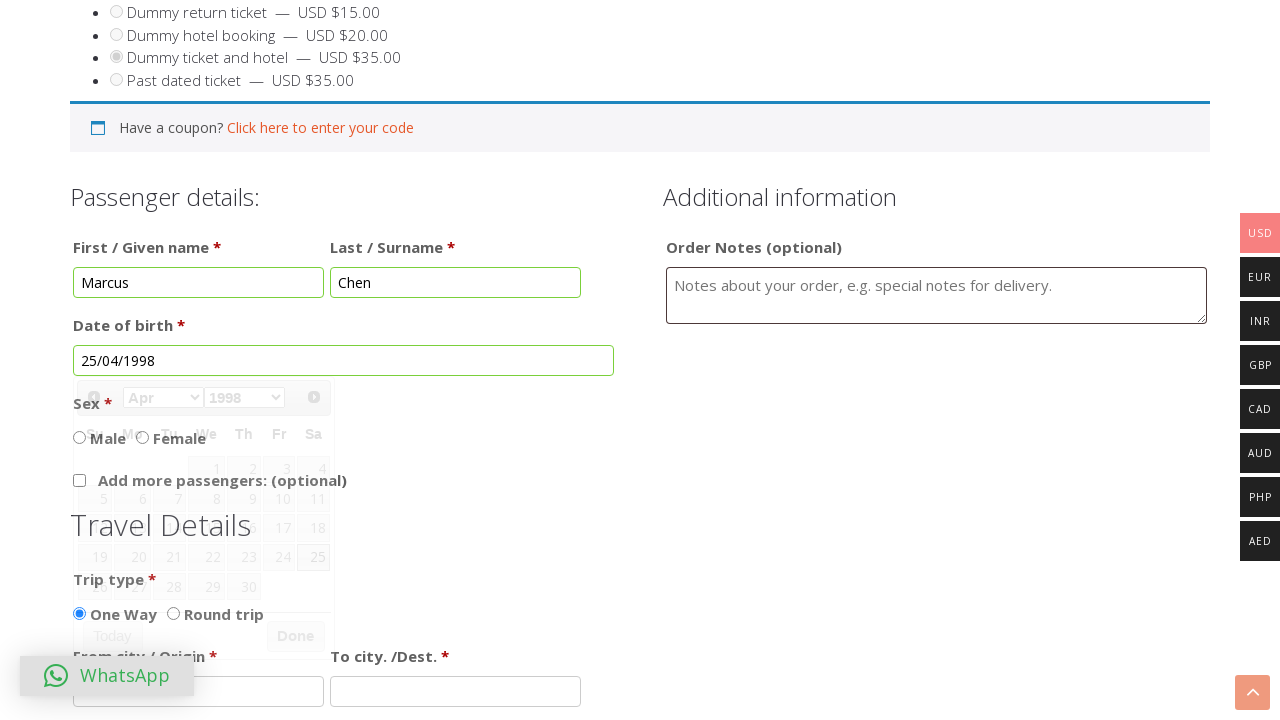

Selected Female as gender option at (142, 437) on input#sex_2
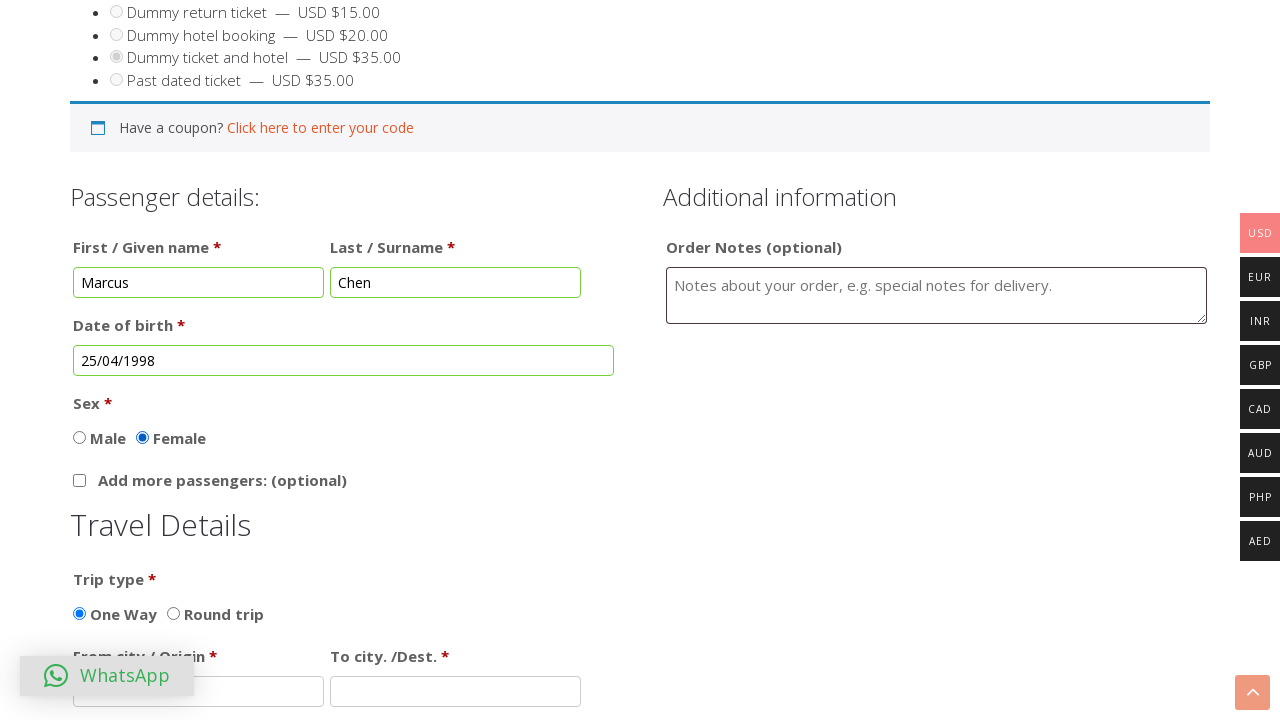

Clicked on reason dropdown to open it at (344, 360) on #select2-reasondummy-container
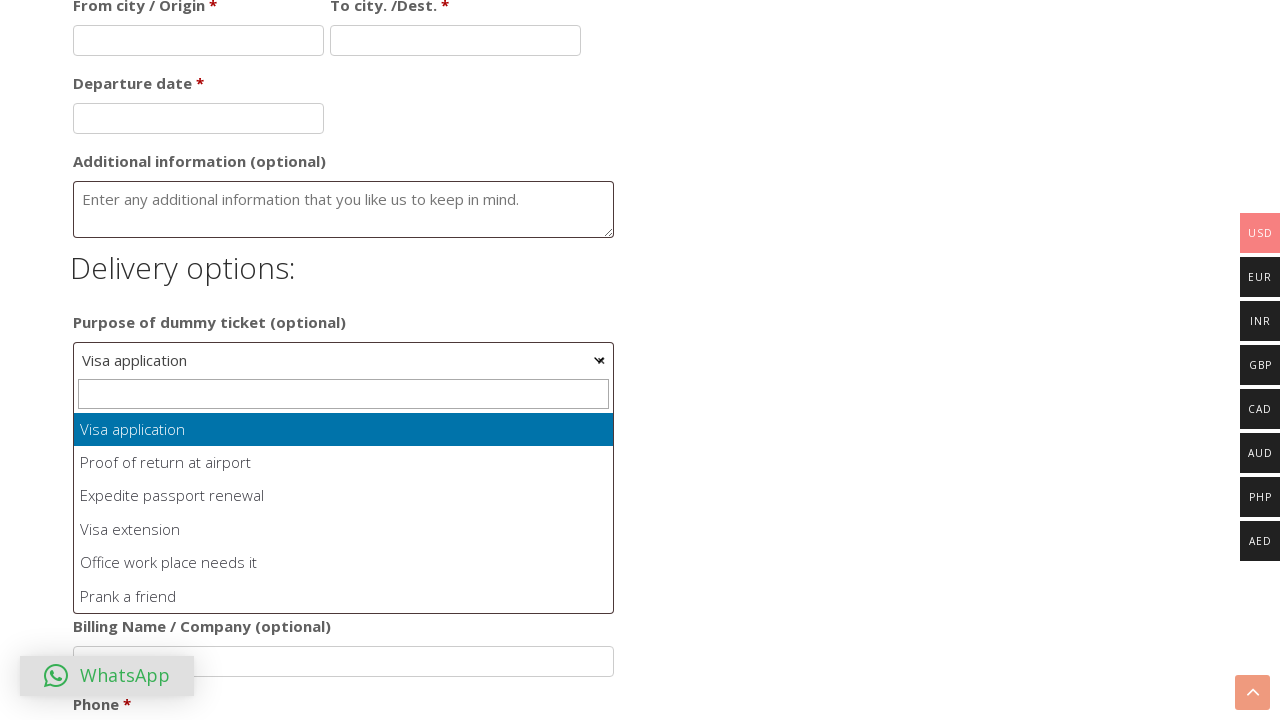

Reason dropdown options loaded
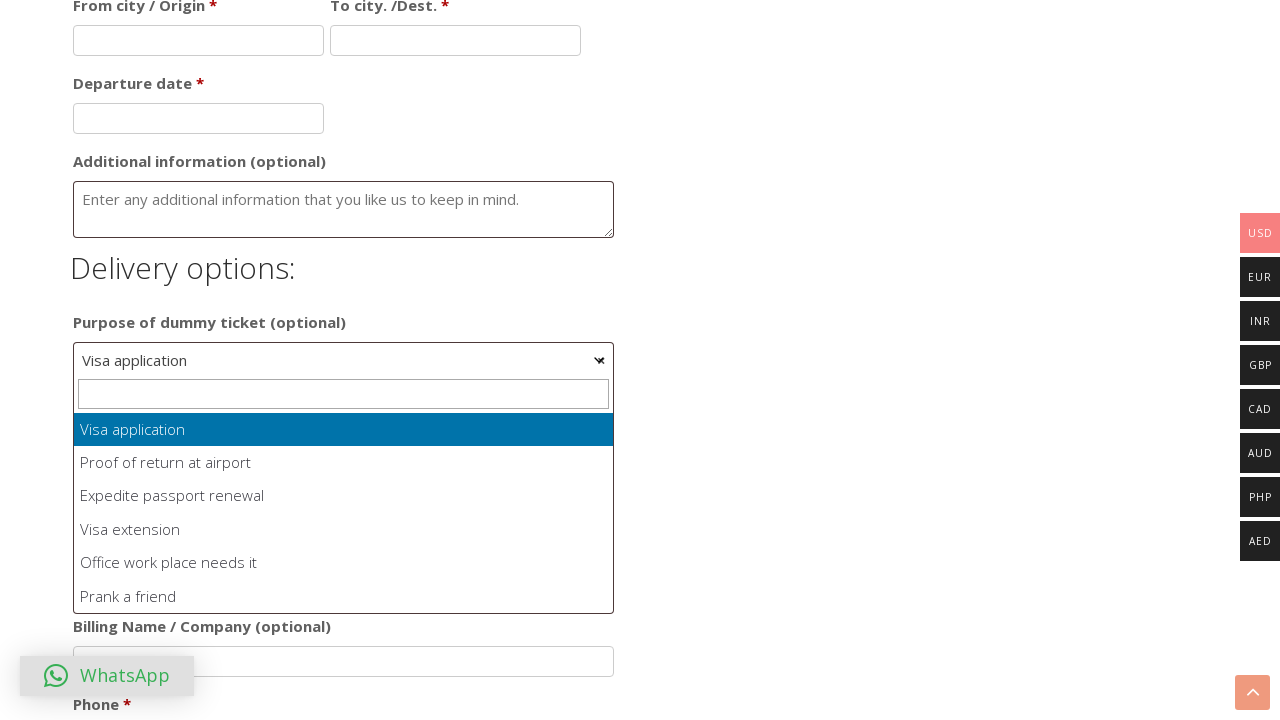

Selected 'Office work place needs it' as the reason at (344, 563) on li.select2-results__option:has-text('Office work place needs it')
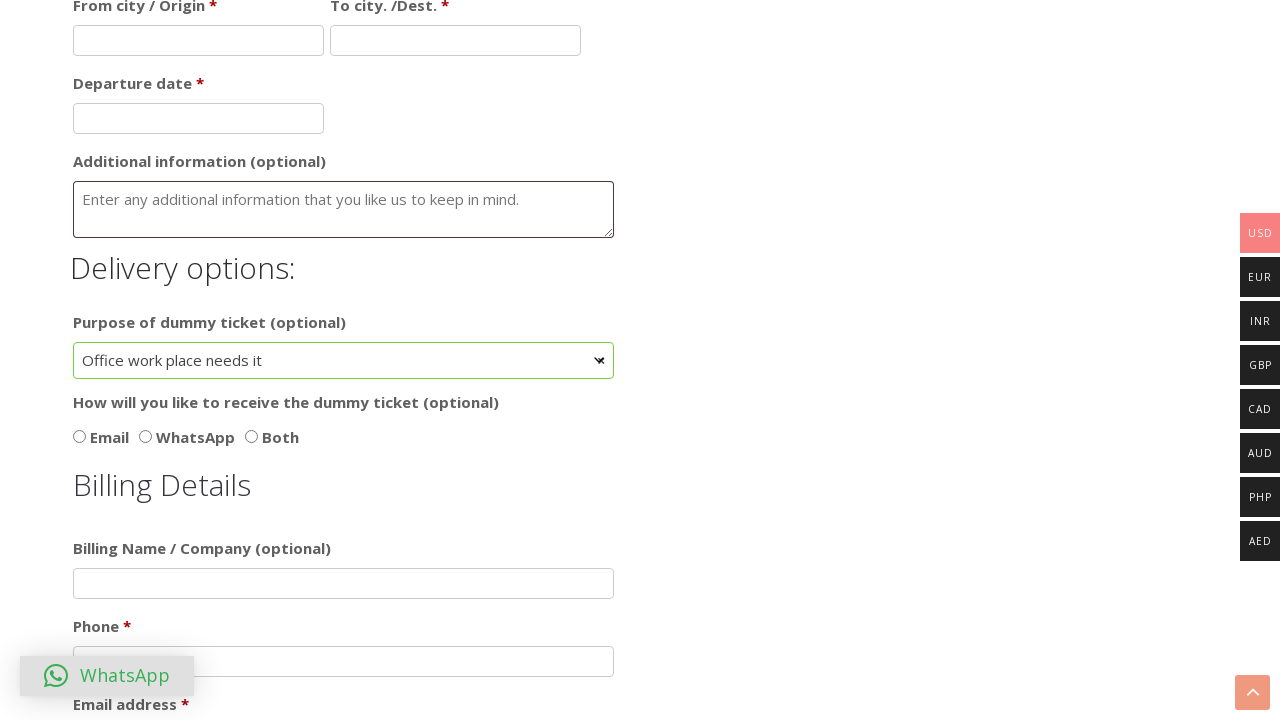

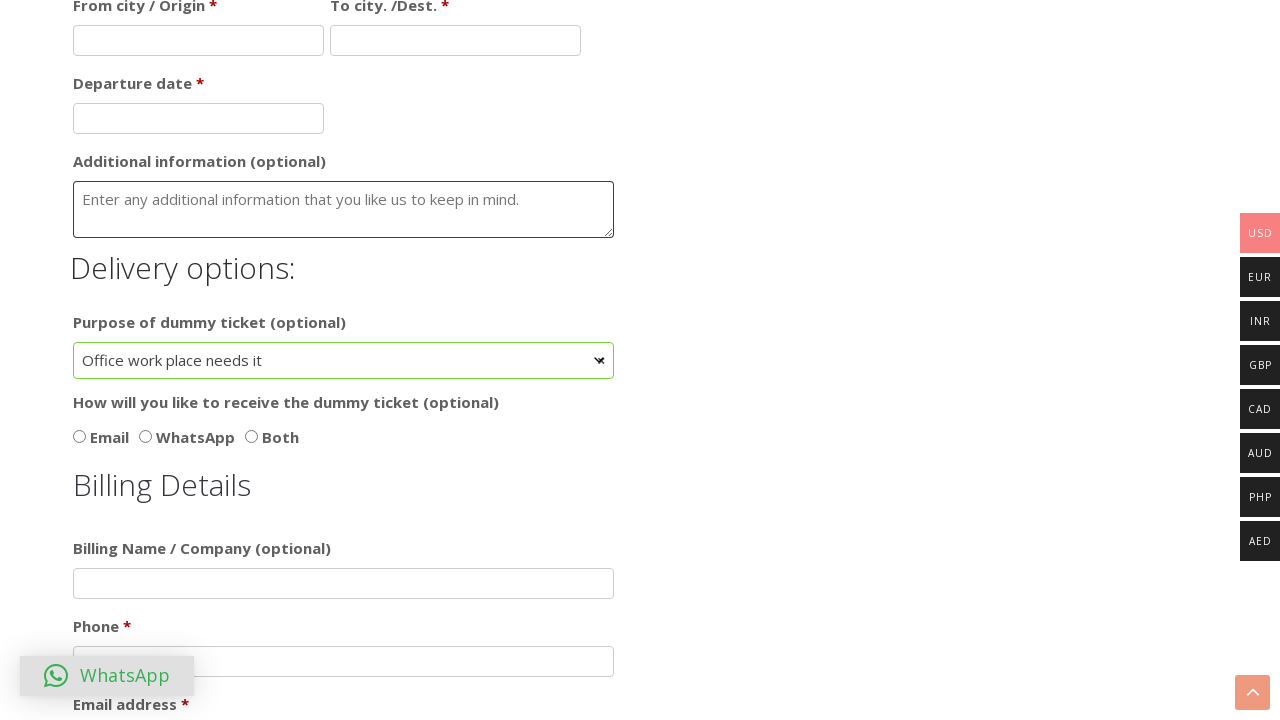